Navigates to the shop page and adds the first product (iPhone) to cart by clicking the Add button

Starting URL: https://rahulshettyacademy.com/angularpractice/

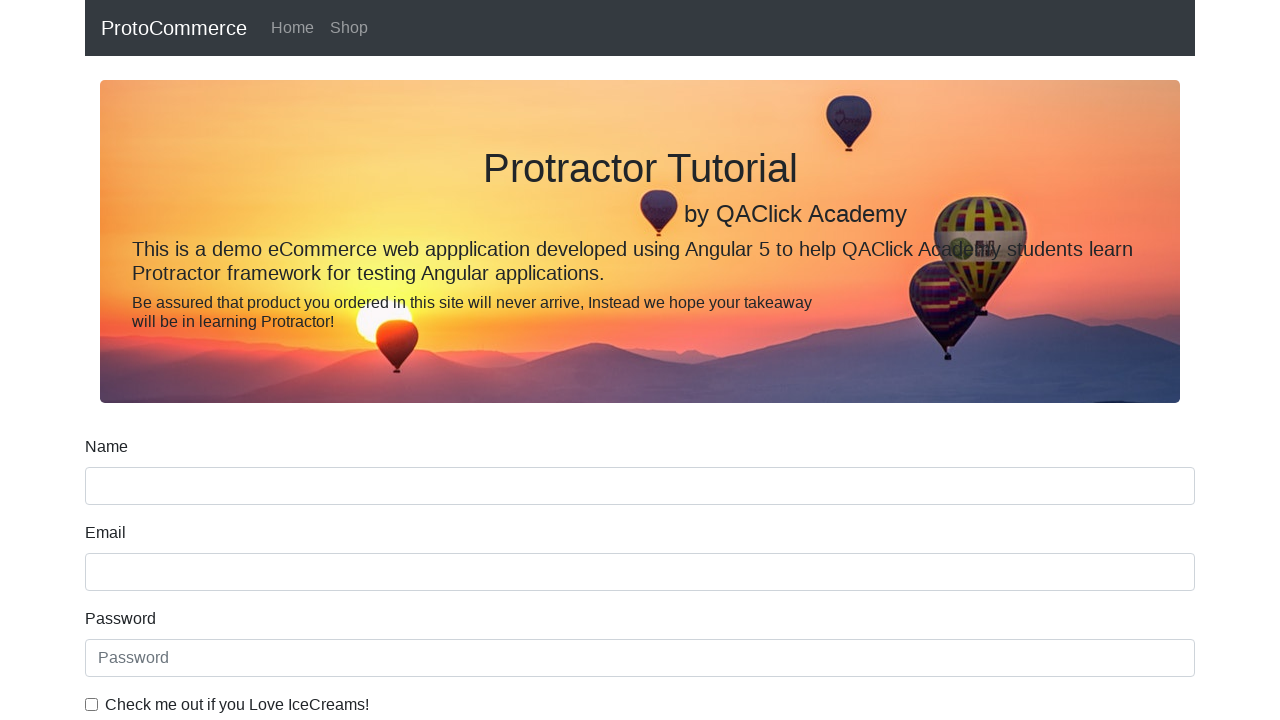

Clicked Shop link to navigate to shop page at (349, 28) on a[href='/angularpractice/shop']
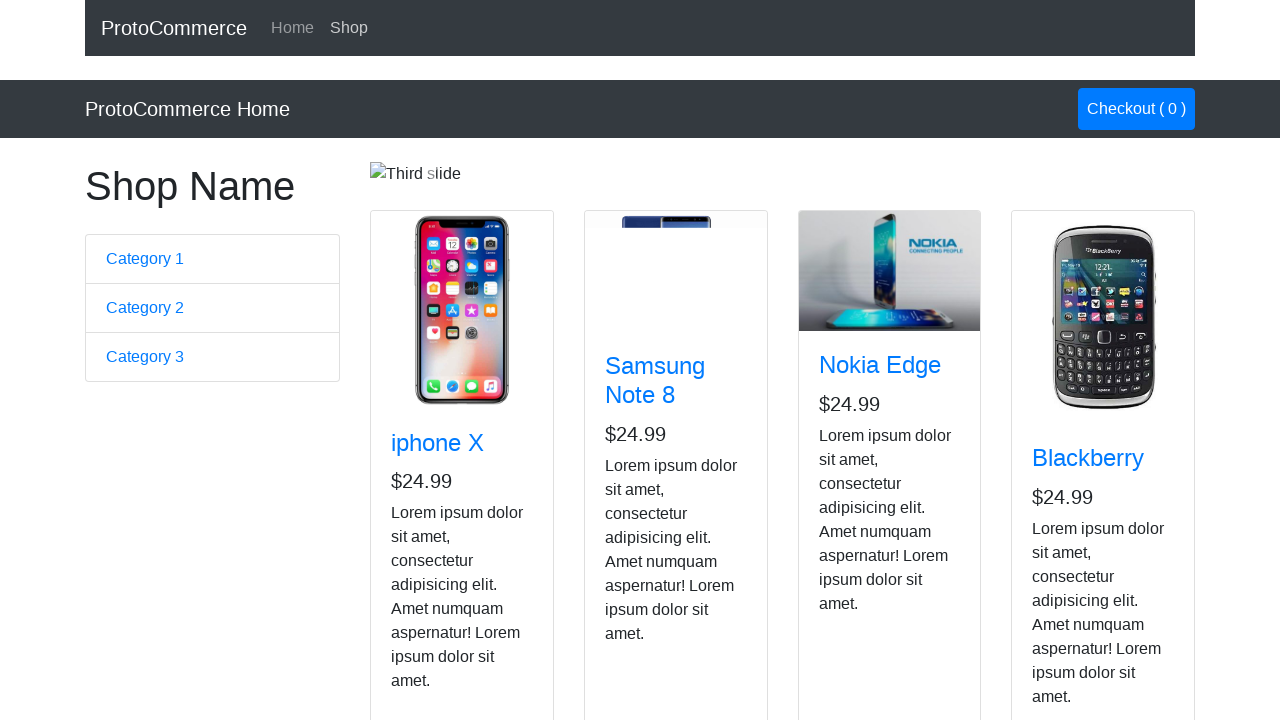

Product cards loaded on shop page
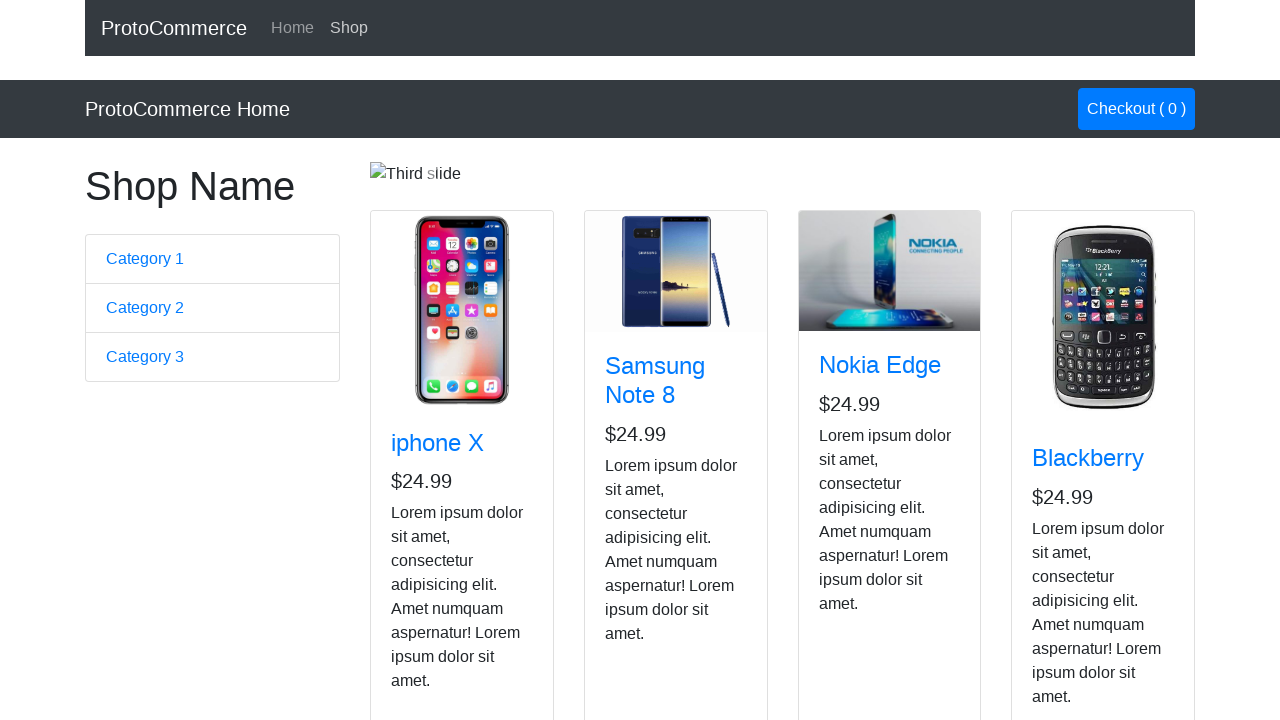

Clicked Add to Cart button on first product (iPhone) at (427, 528) on app-card:nth-child(1) .btn-info
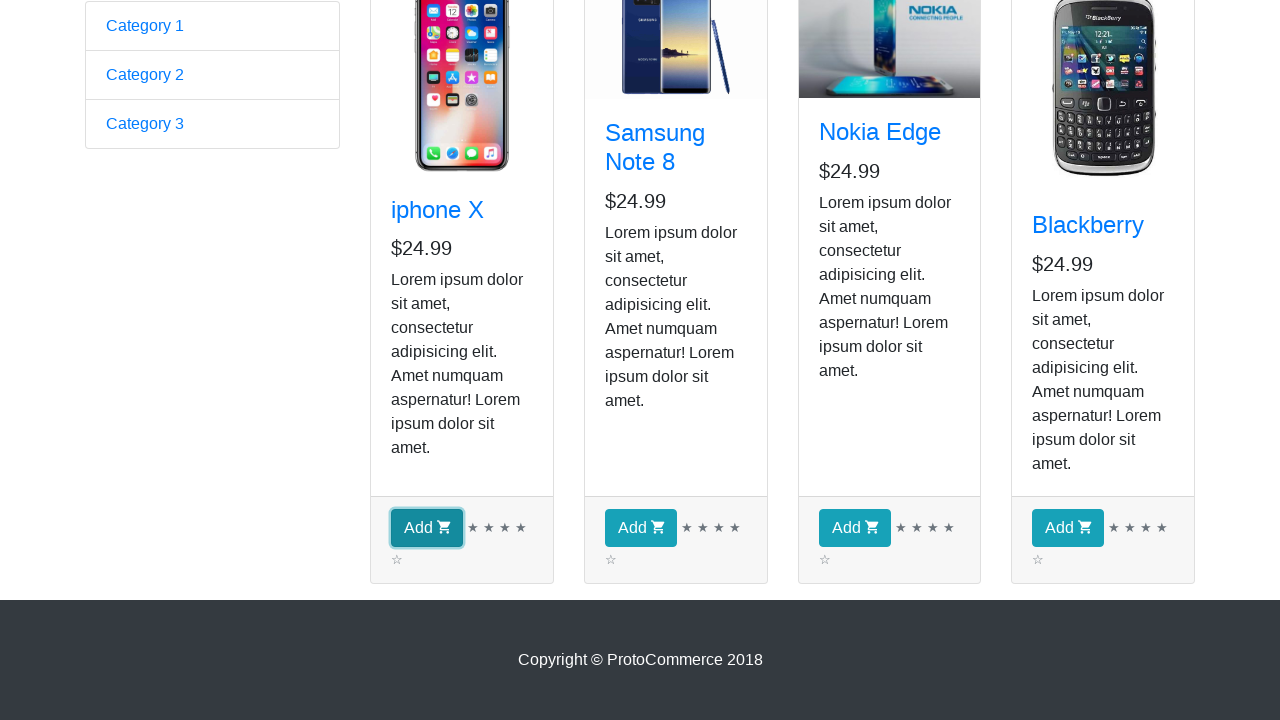

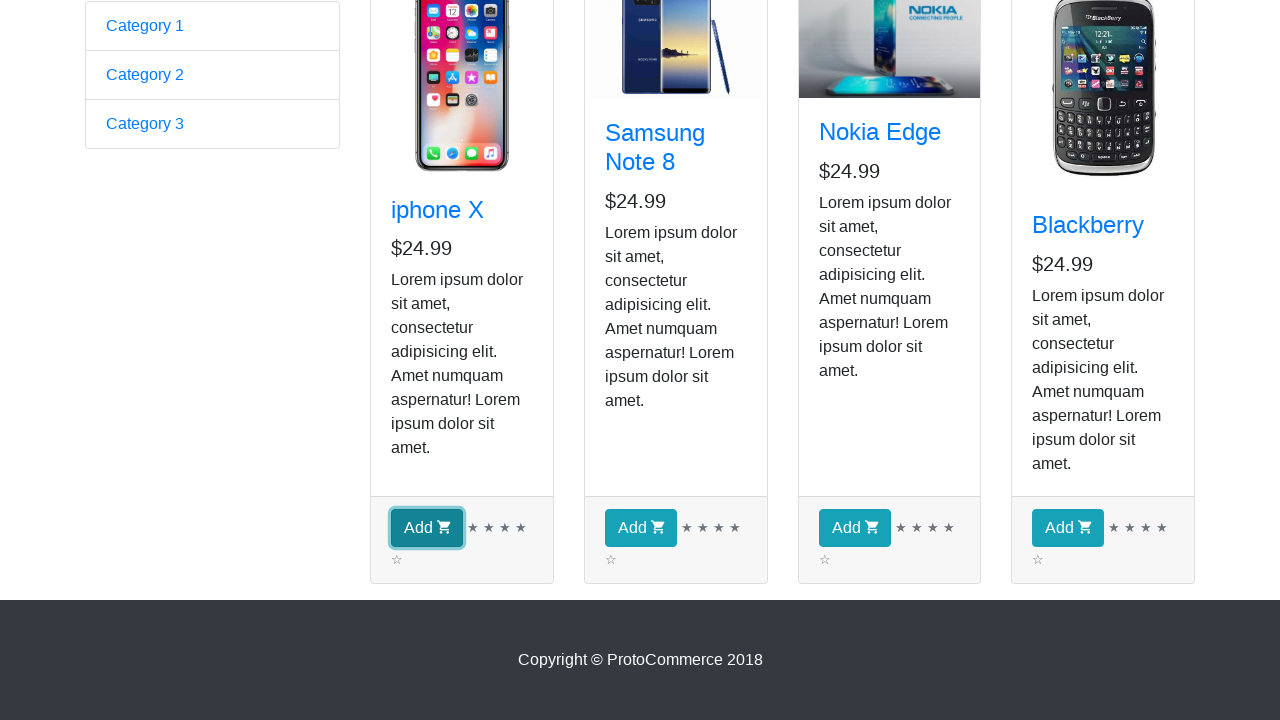